Tests form interaction by entering text in username field, clearing it, re-entering text, and clicking on a "Read Detail" link

Starting URL: https://thetestingworld.com/testings/

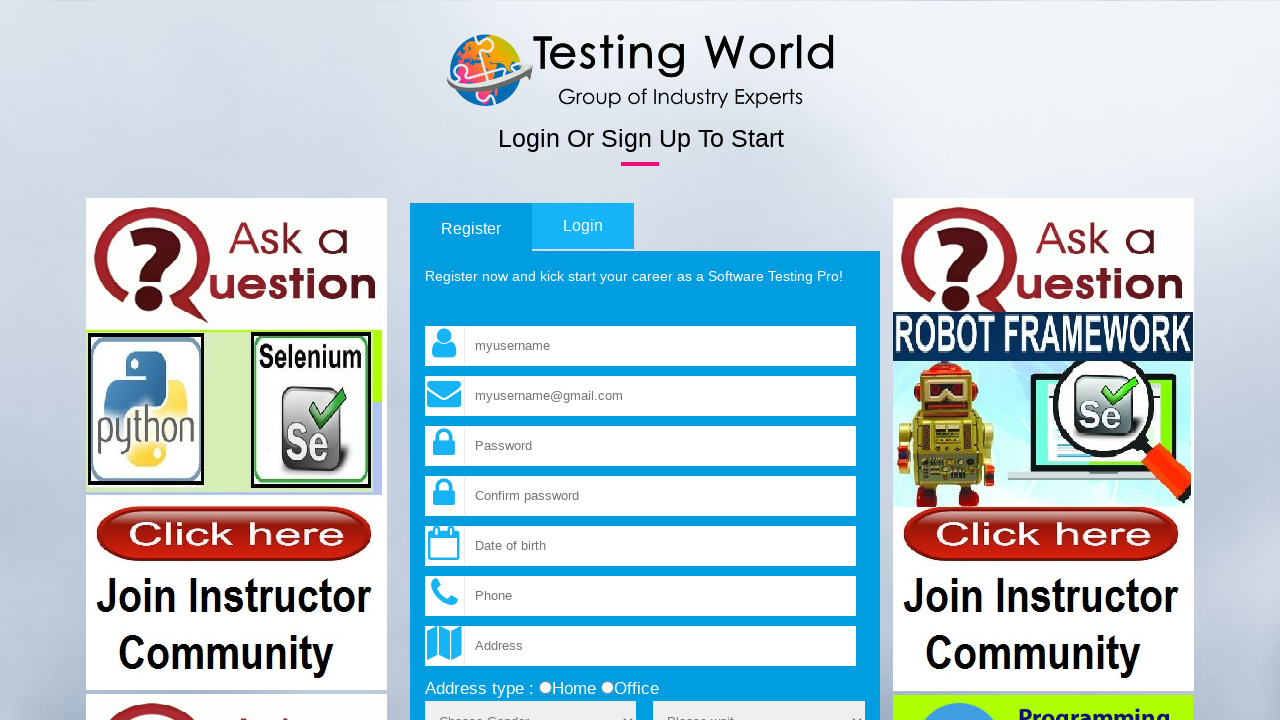

Entered 'Hello' in username field on input[name='fld_username']
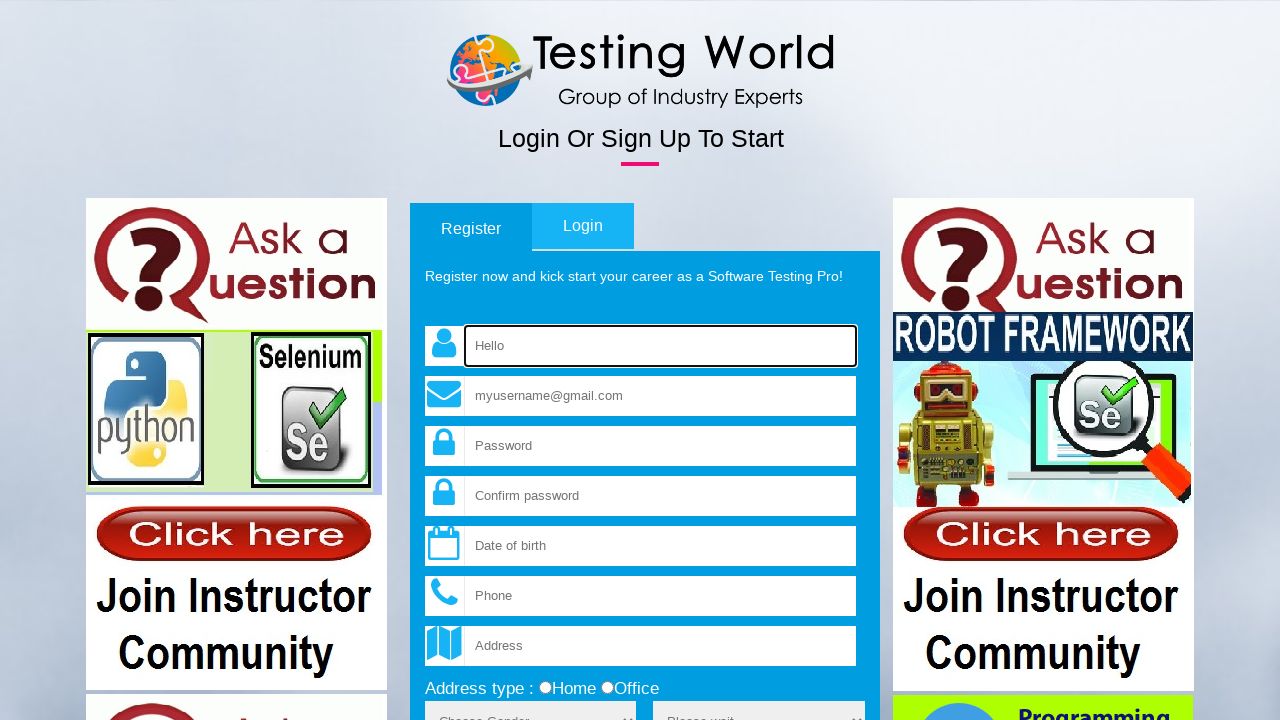

Cleared username field on input[name='fld_username']
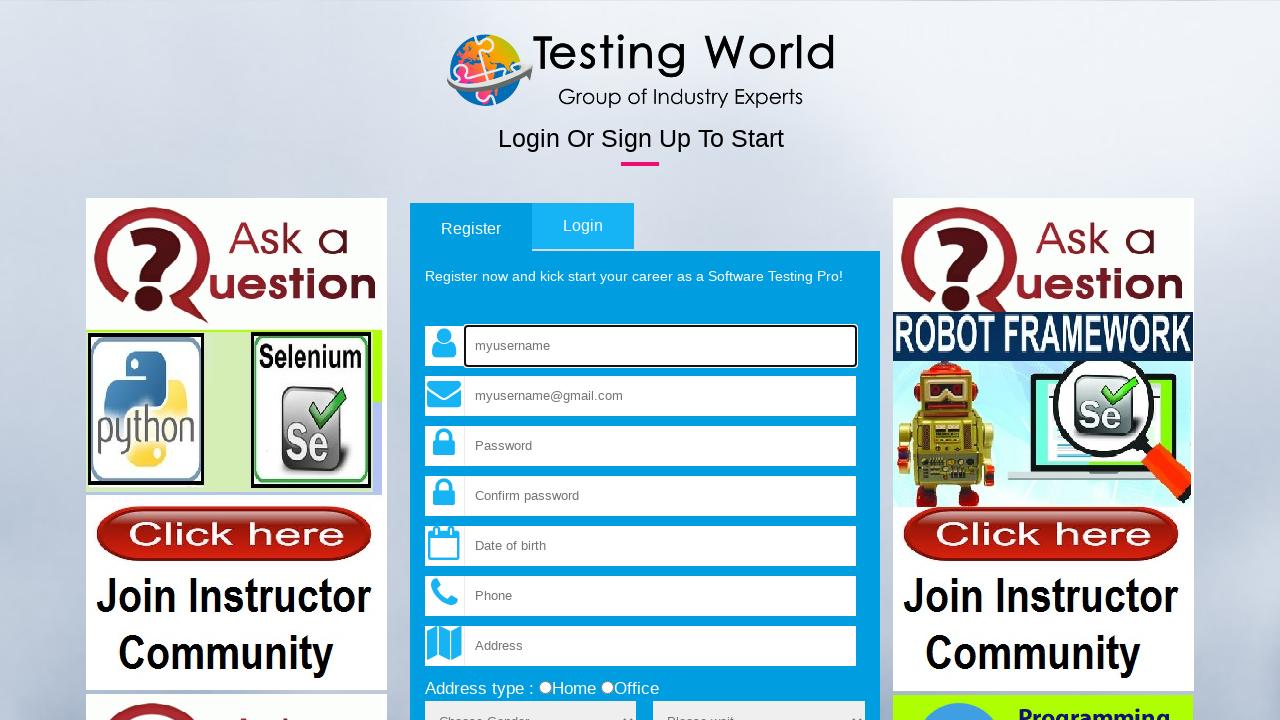

Entered 'Testing' in username field on input[name='fld_username']
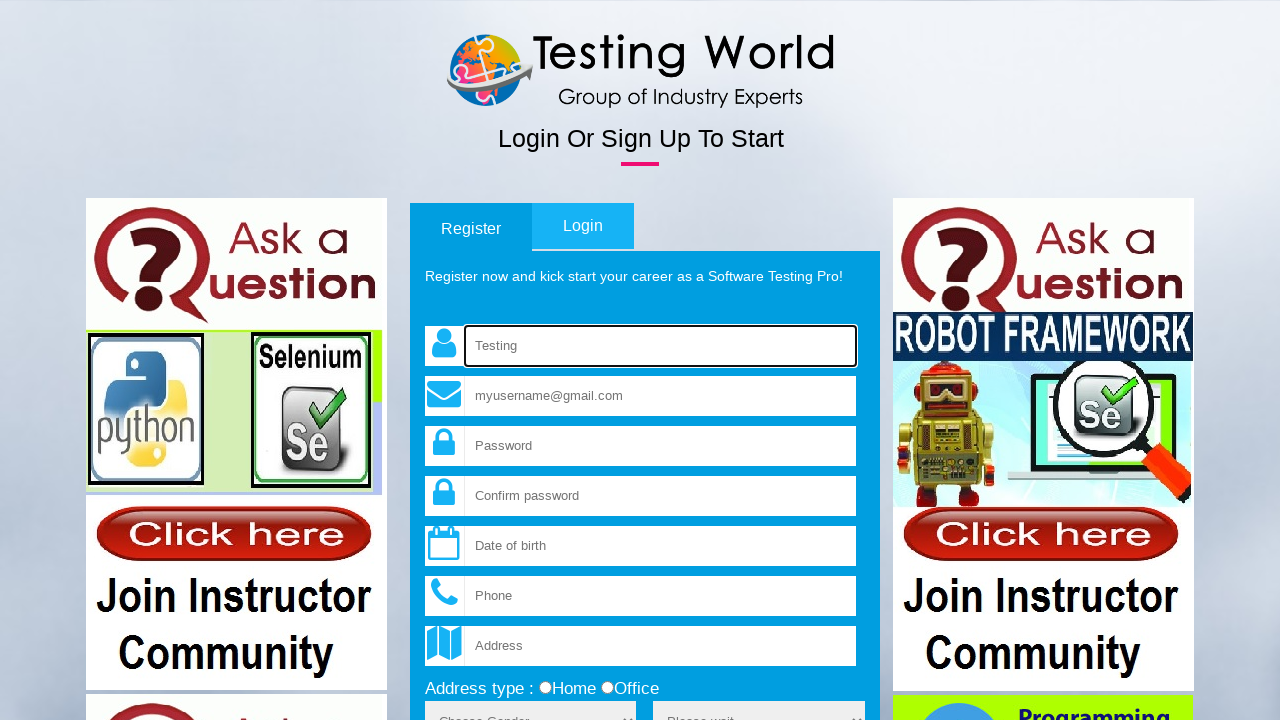

Clicked on 'Read Detail' link at (681, 361) on xpath=//a[text()='Read Detail']
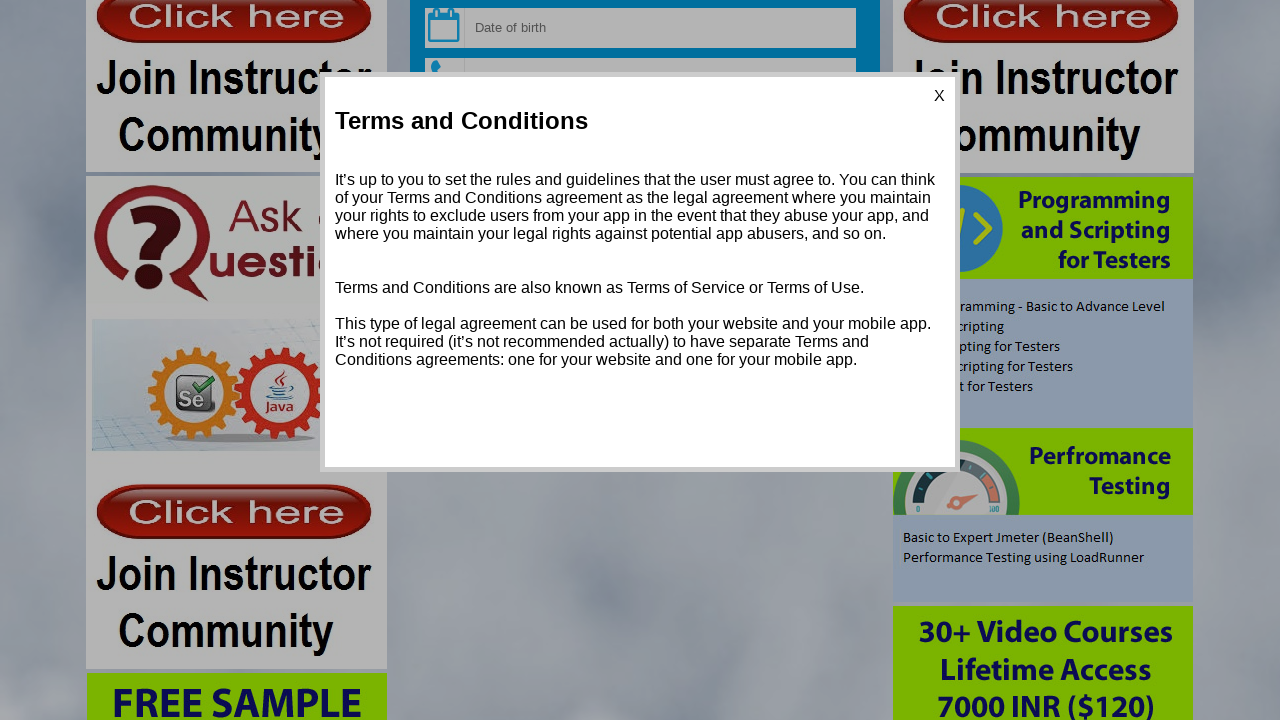

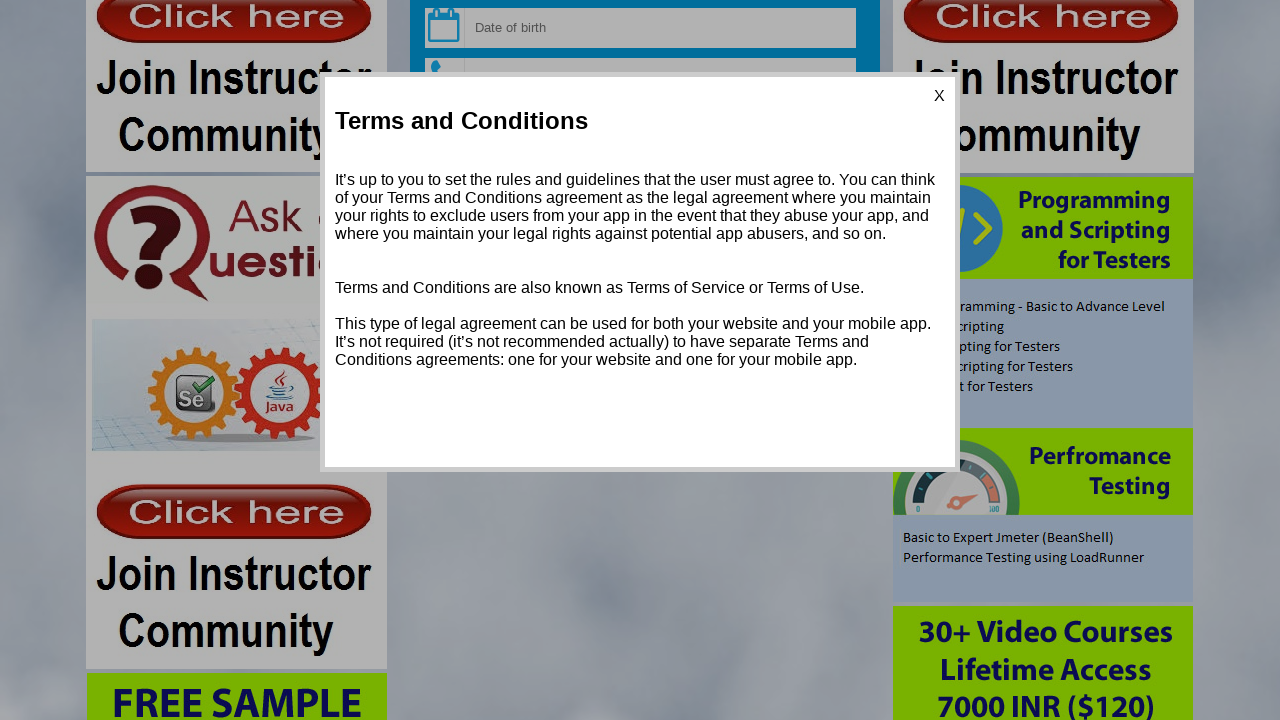